Navigates to OnBuy women's clothing page and takes a full page screenshot

Starting URL: https://www.onbuy.com/gb/womens-clothing/

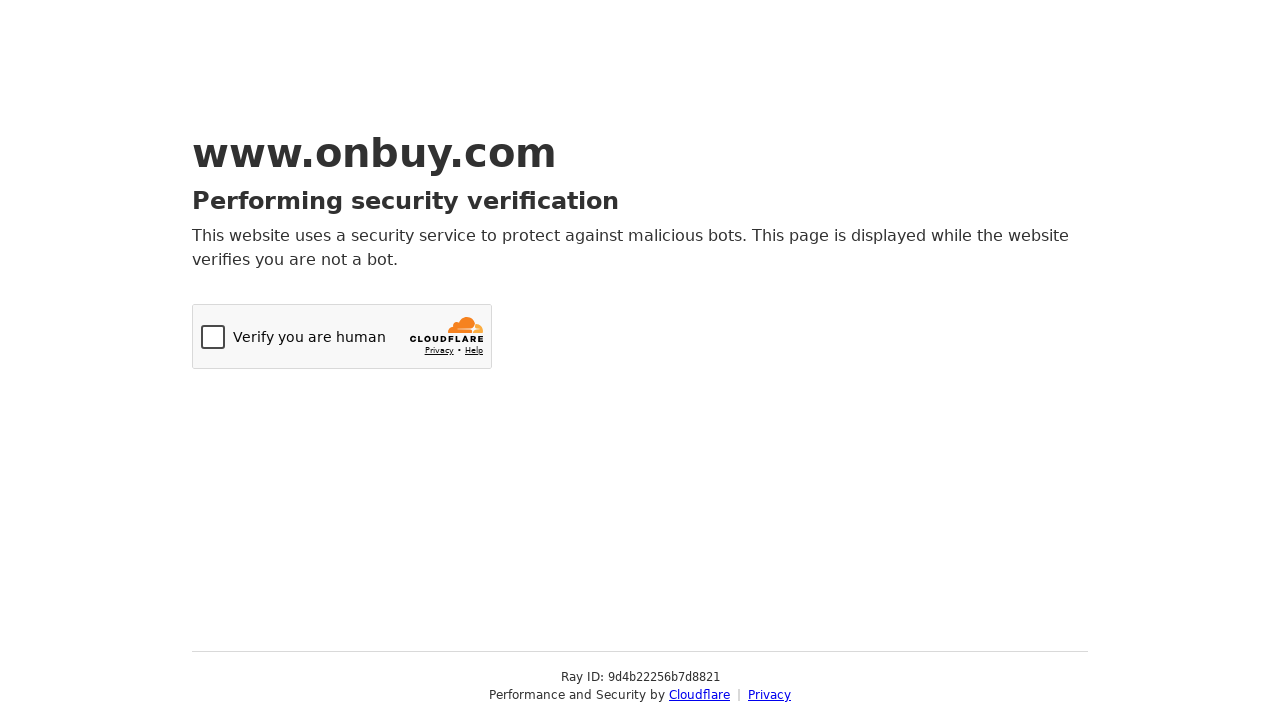

Navigated to OnBuy women's clothing page
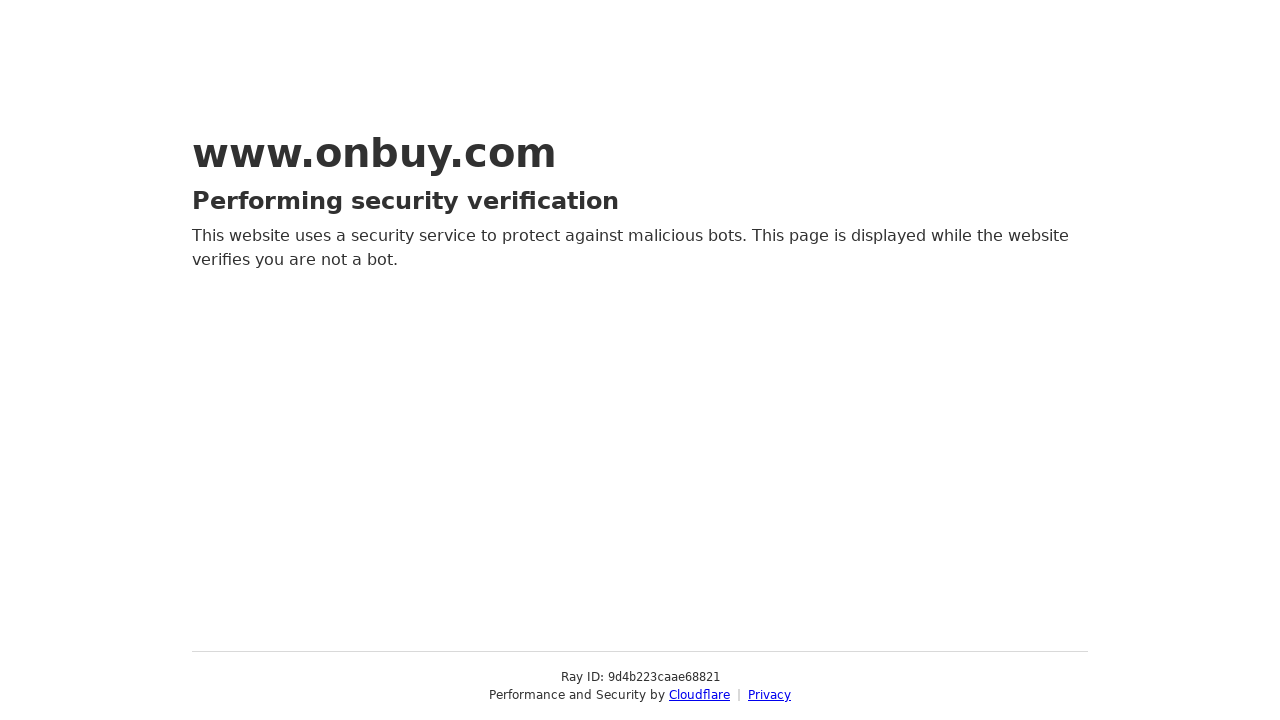

Took full page screenshot of women's clothing page
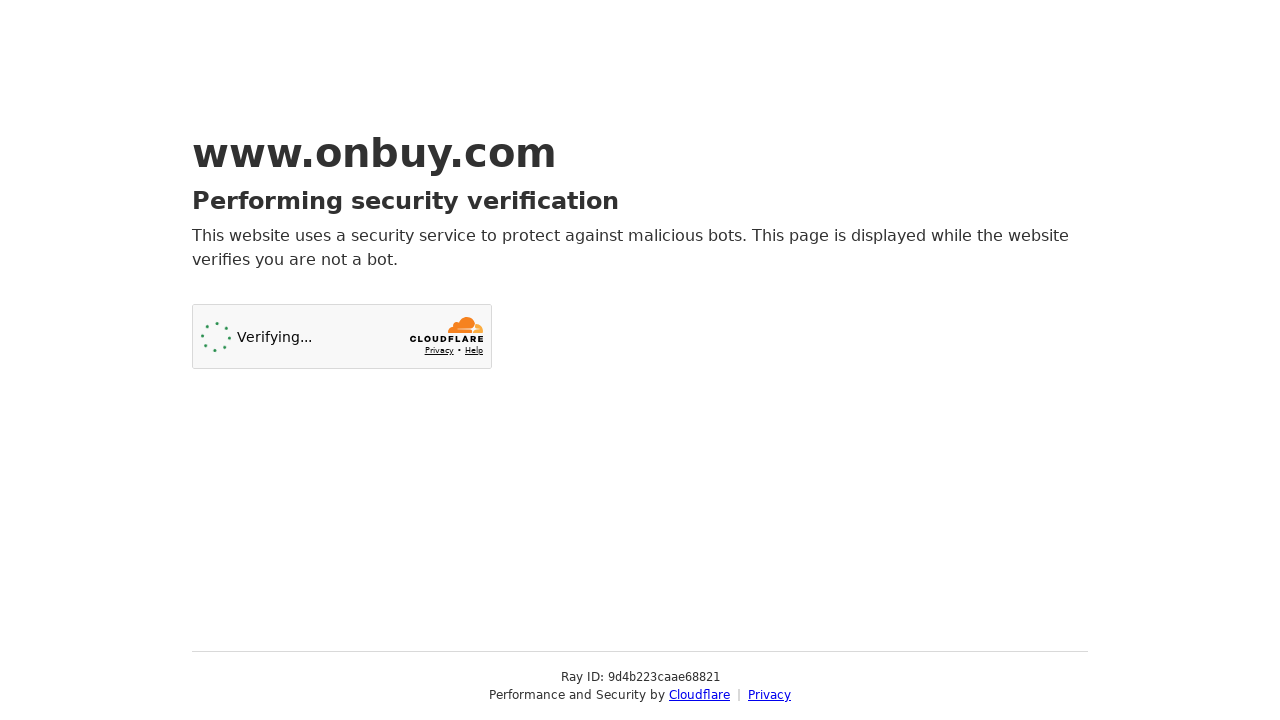

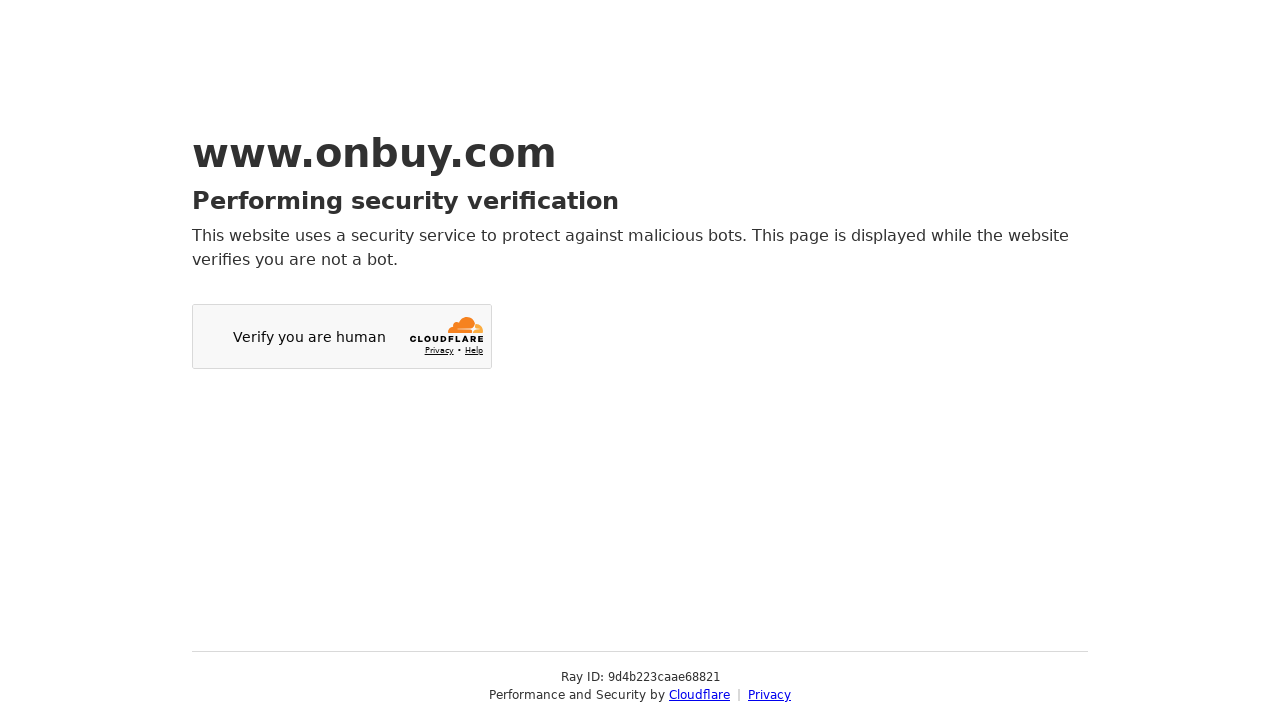